Tests the search/filter functionality on a vegetable offers page by entering "Rice" in the search field and verifying the filtered results contain the search term

Starting URL: https://rahulshettyacademy.com/greenkart/#/offers

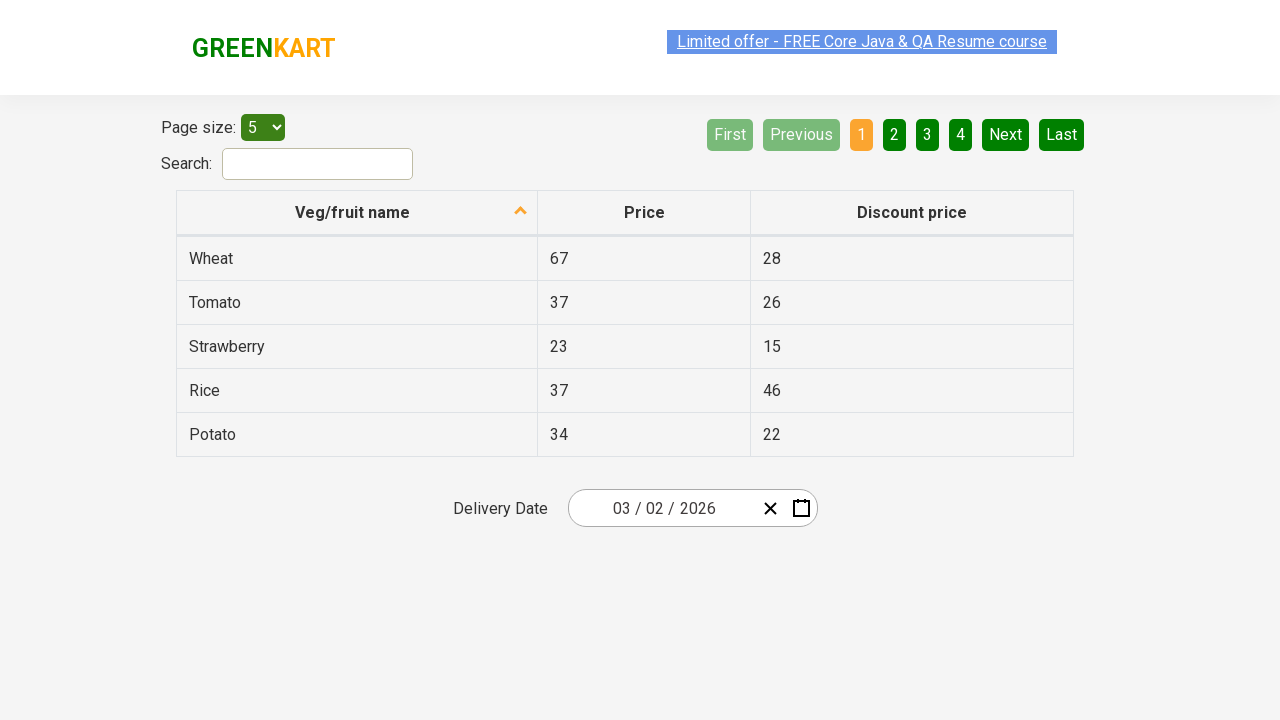

Filled search field with 'Rice' on #search-field
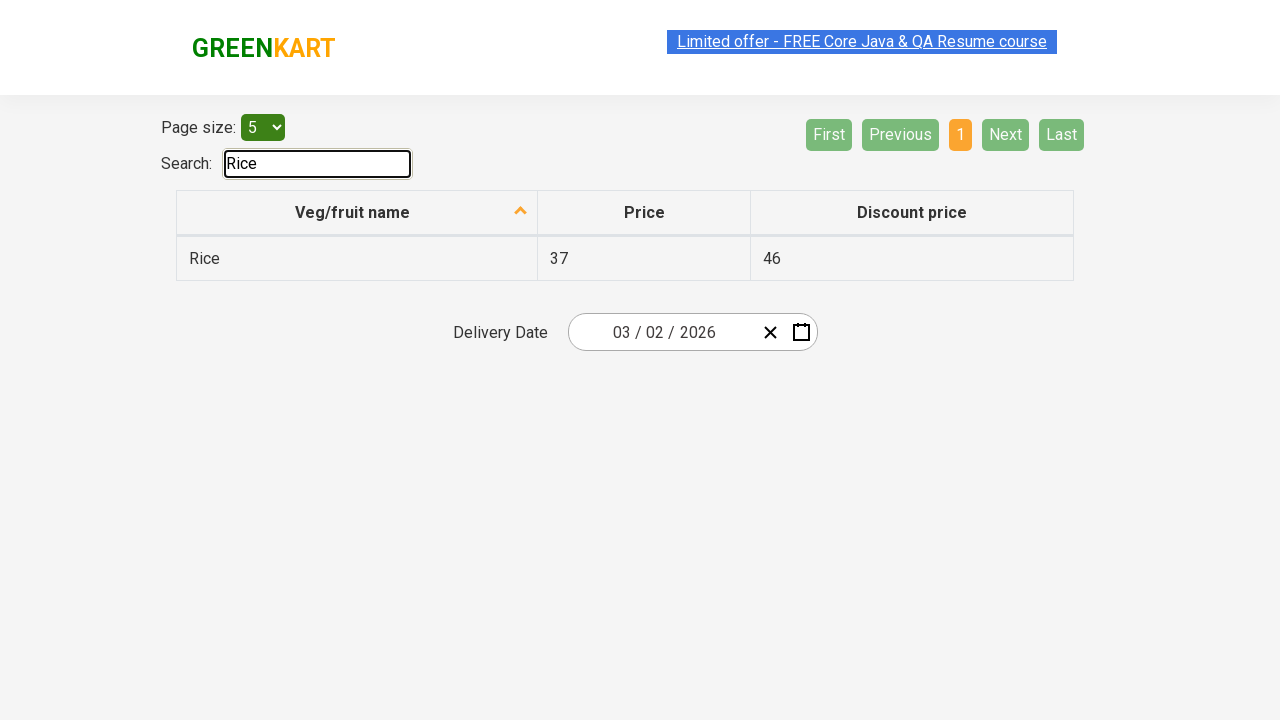

Waited for filtered results to load
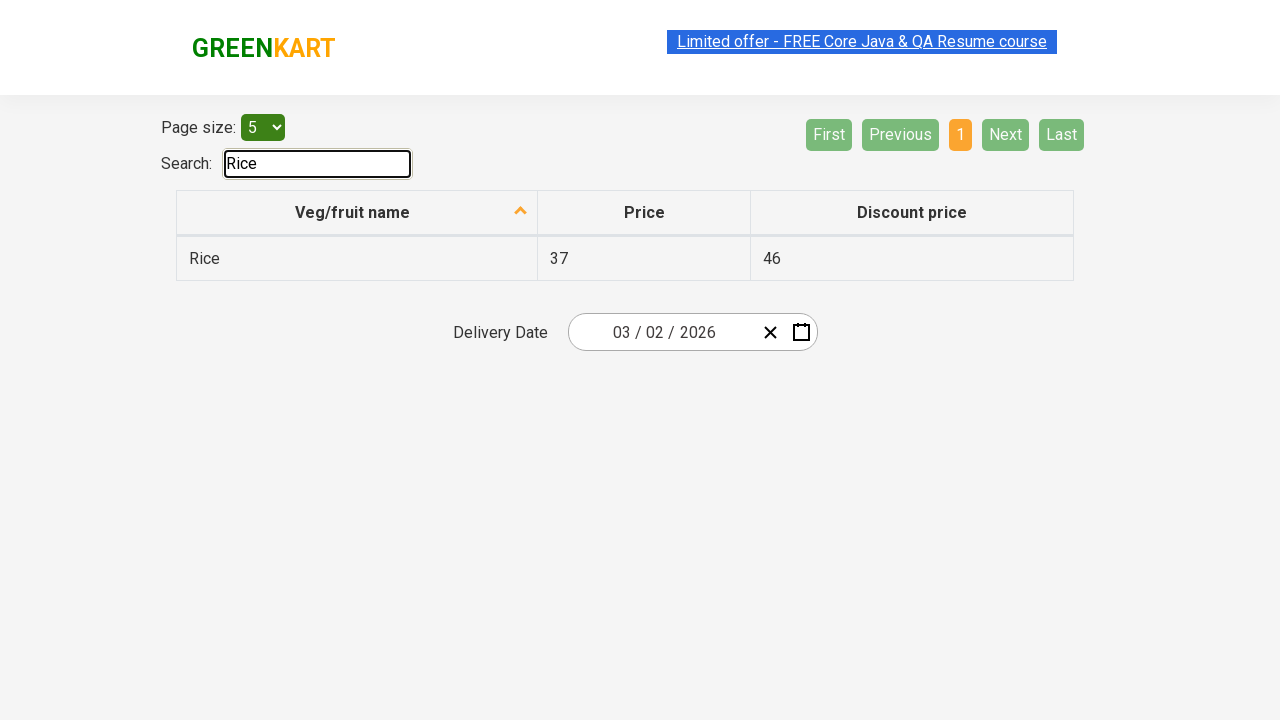

Retrieved all vegetable items from filtered results
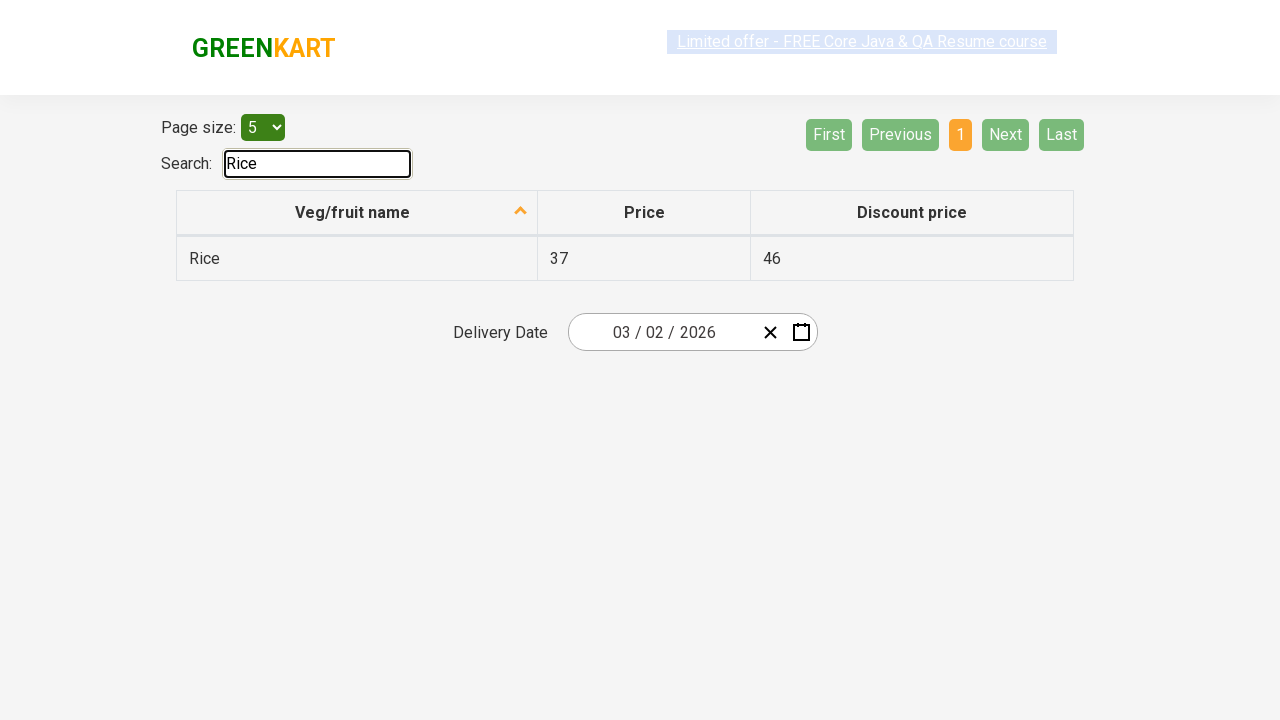

Verified filtered result contains 'Rice': Rice
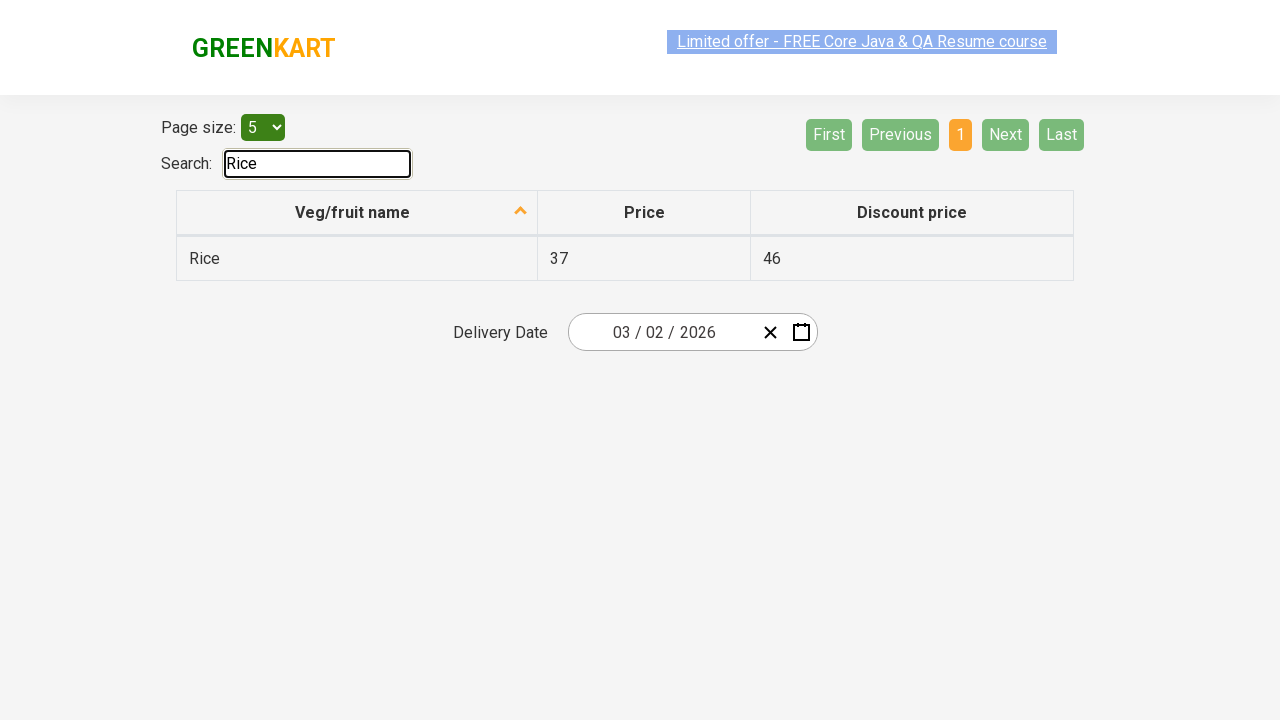

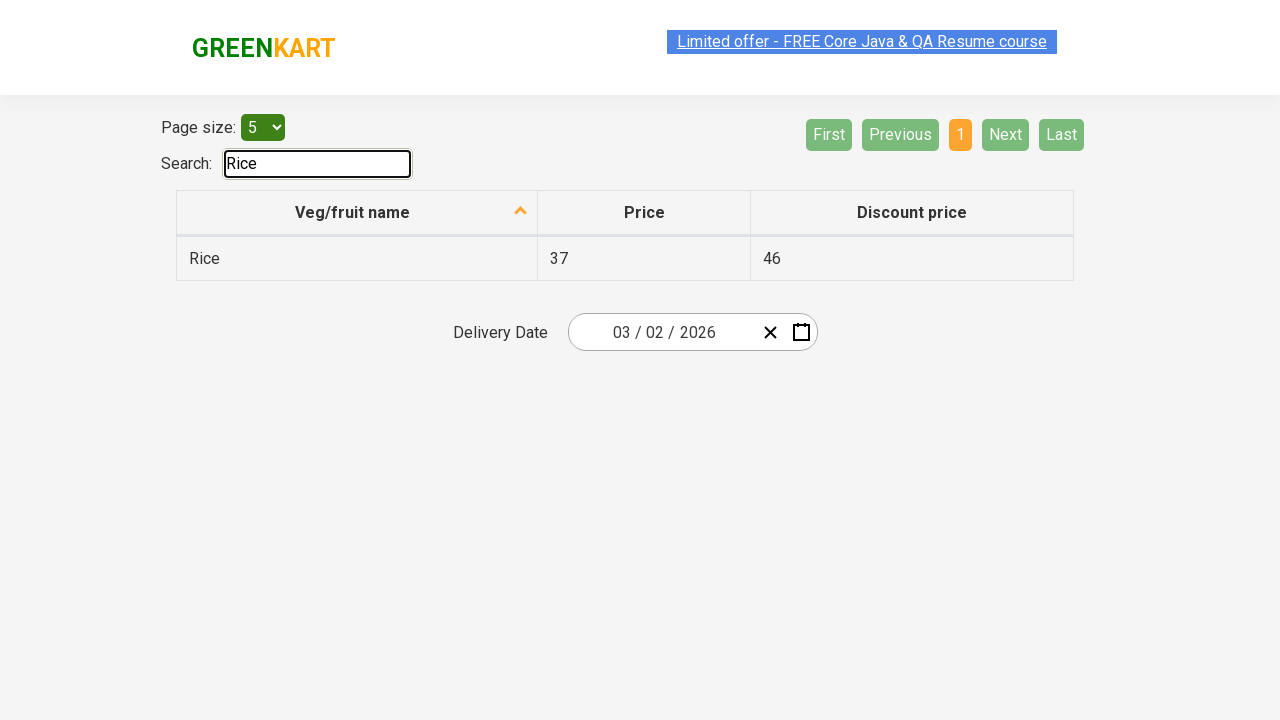